Tests load delay handling by navigating through the site and clicking a button that appears after a delay

Starting URL: http://www.uitestingplayground.com/loaddelay

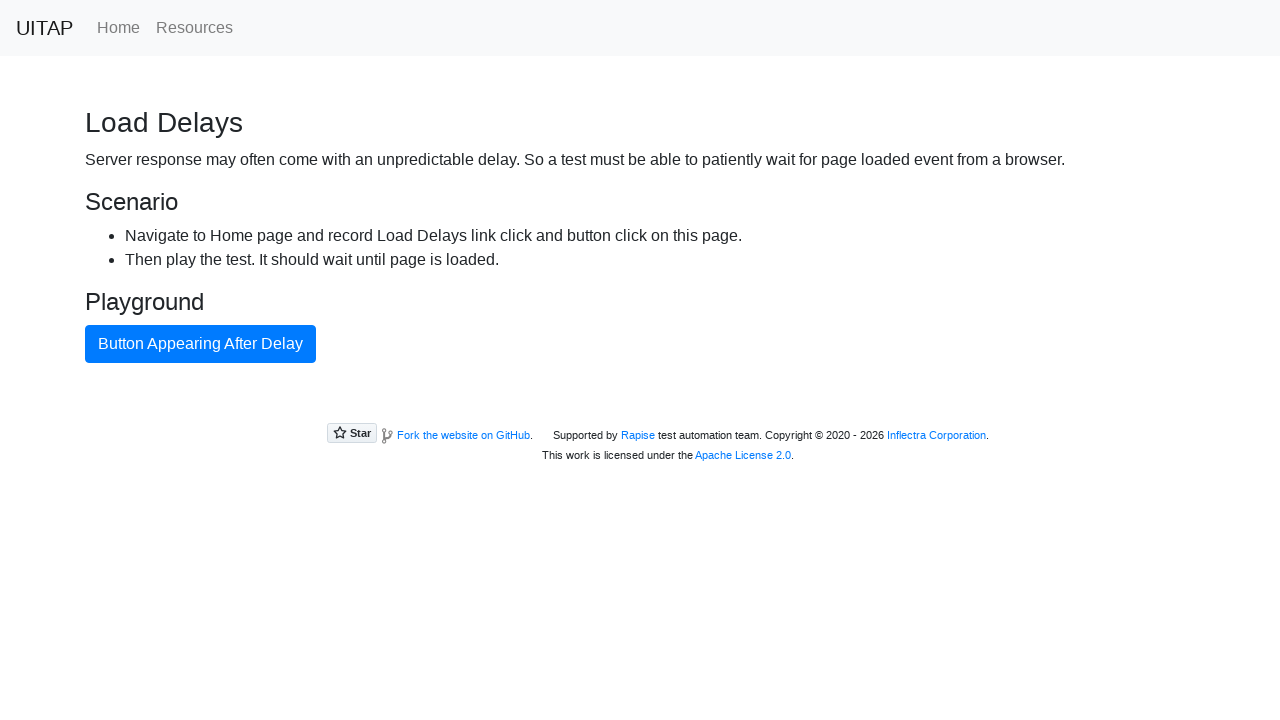

Clicked on Home page link at (118, 28) on .nav-link[href='/home']
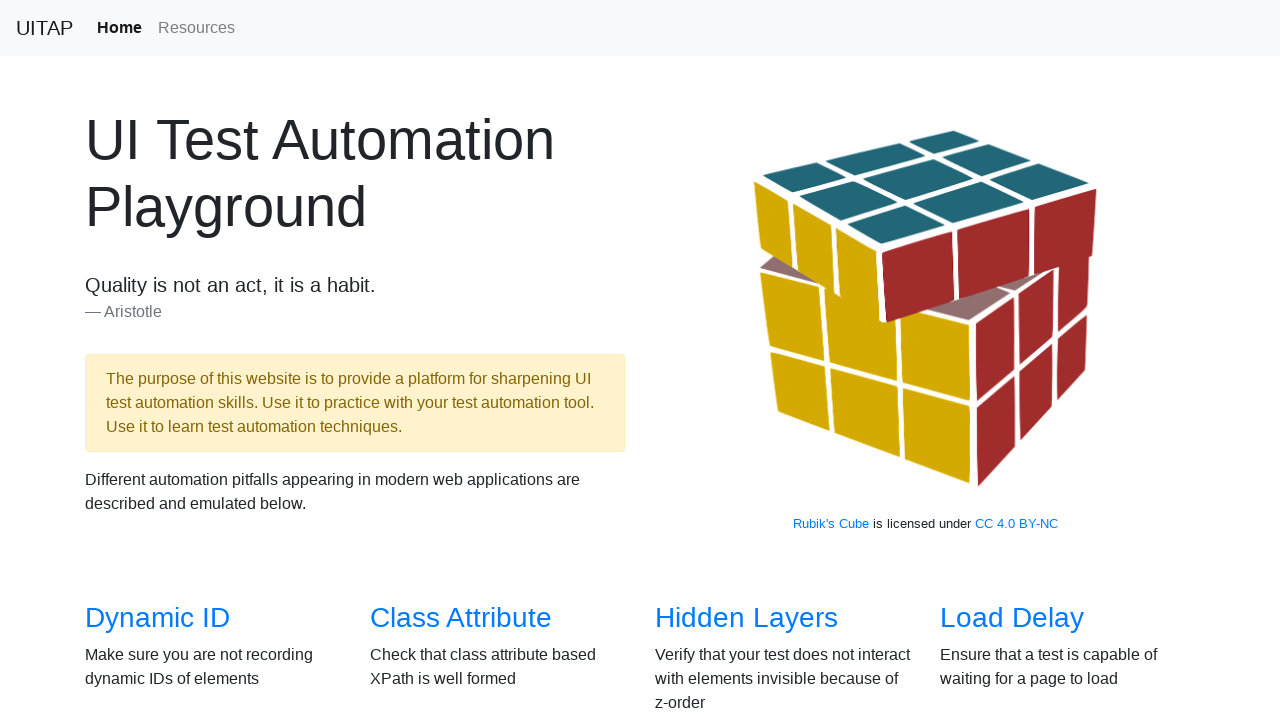

Clicked on Load Delays link to navigate to test page at (1012, 618) on a[href='/loaddelay']
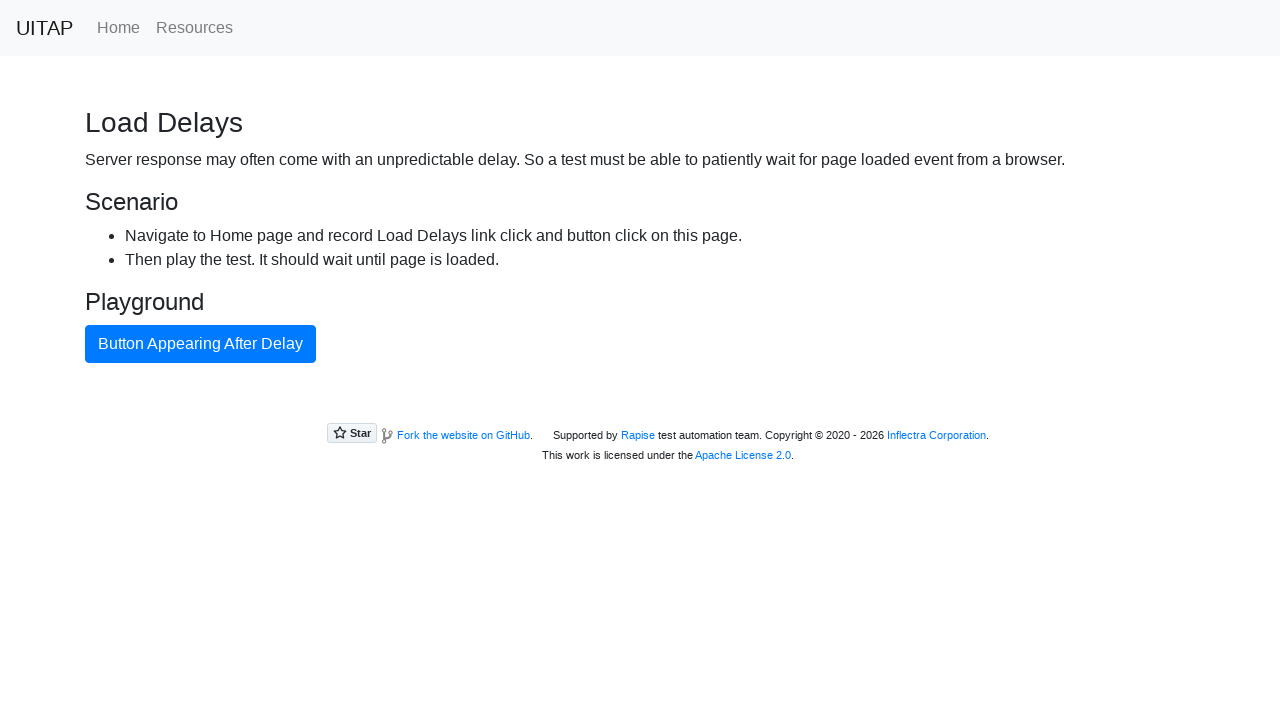

Waited for primary button to appear after load delay
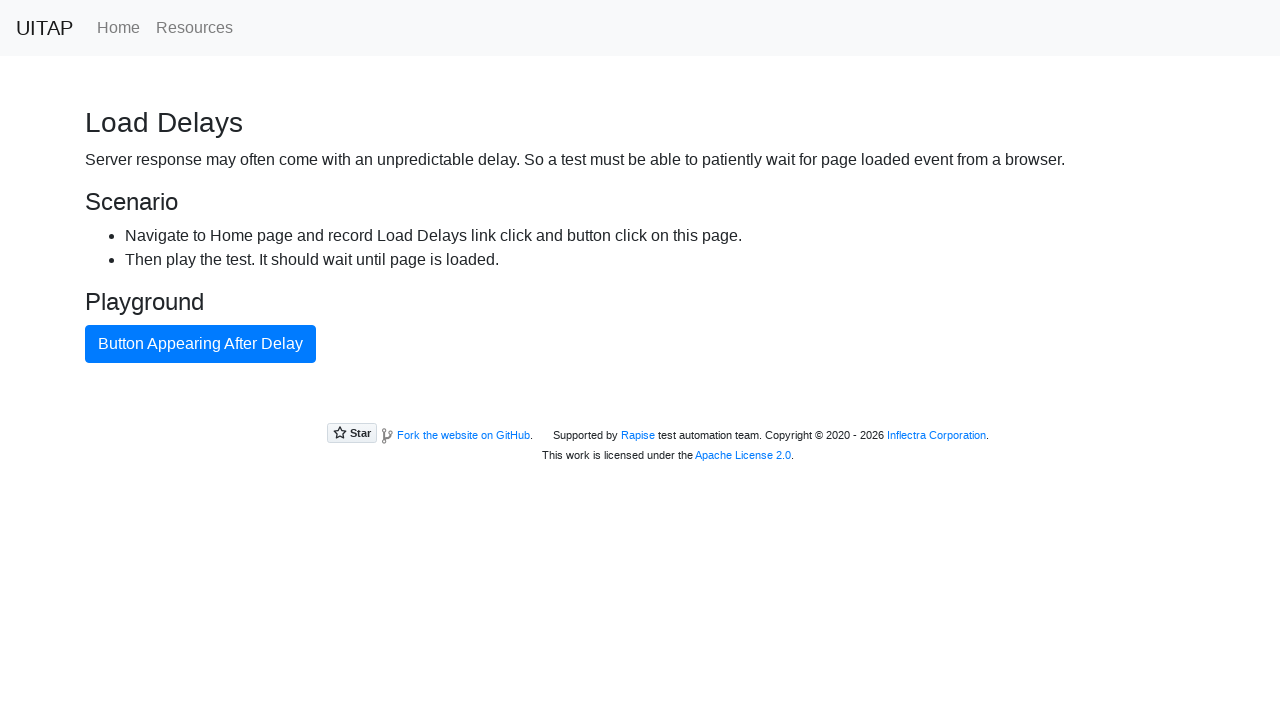

Clicked the primary button that appeared after delay at (200, 344) on .btn-primary
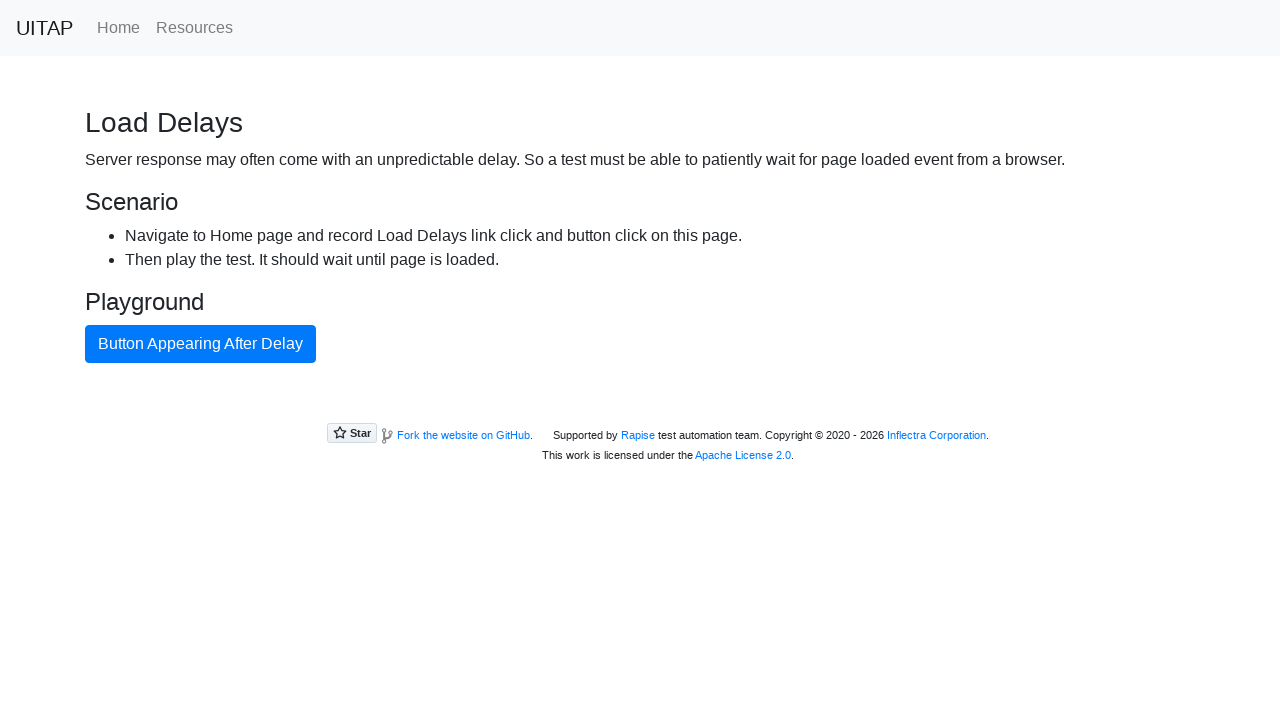

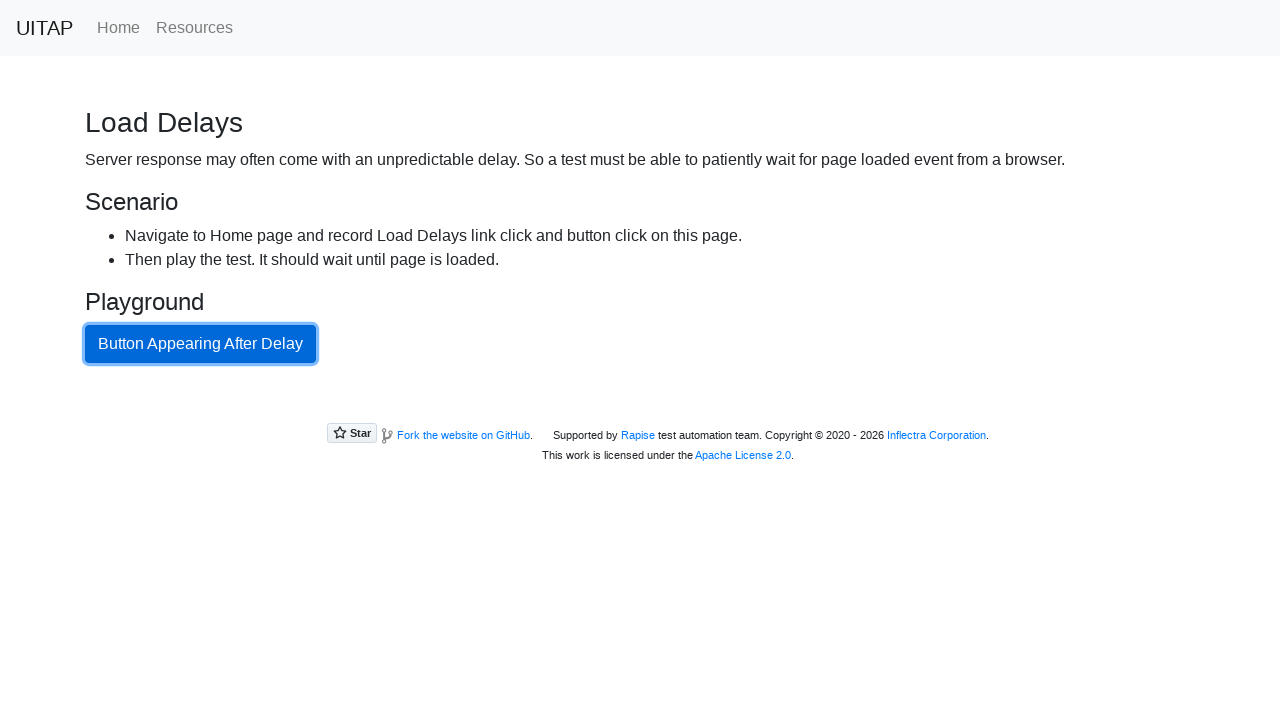